Tests a JavaScript prompt dialog by clicking a button, entering text, and accepting the prompt

Starting URL: https://demoqa.com/alerts

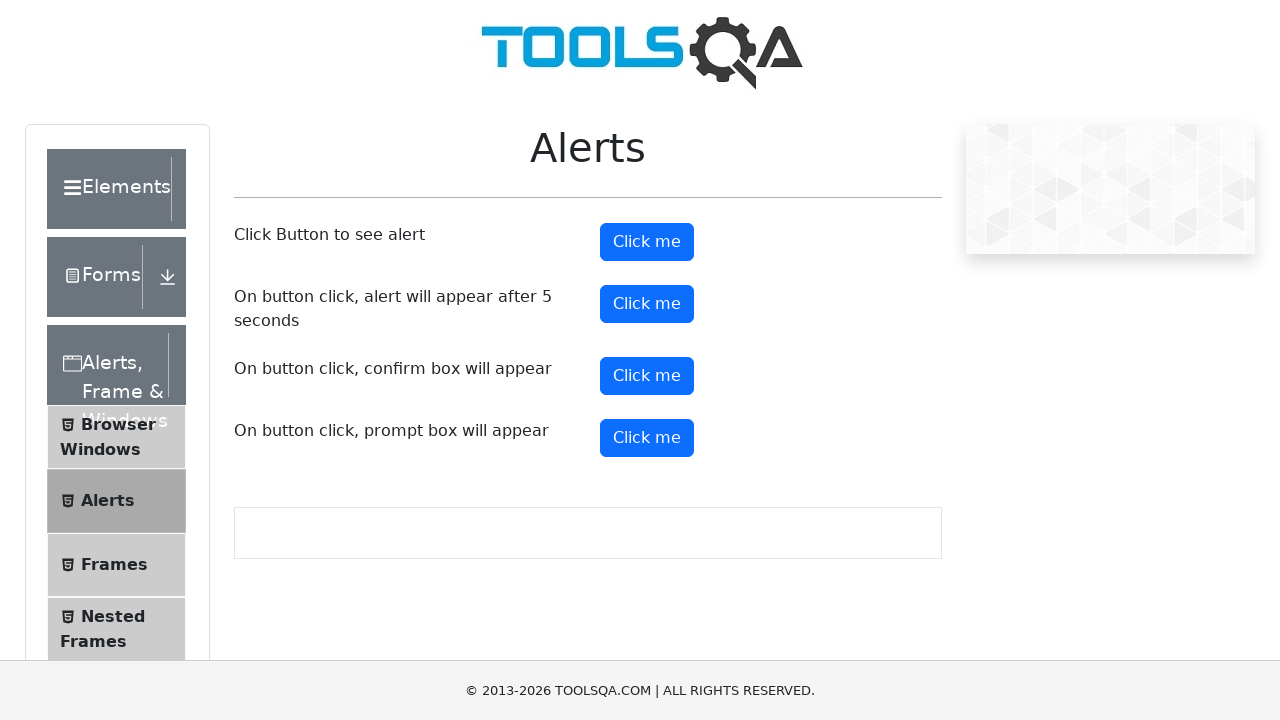

Registered dialog event handler to accept prompt with 'Hello'
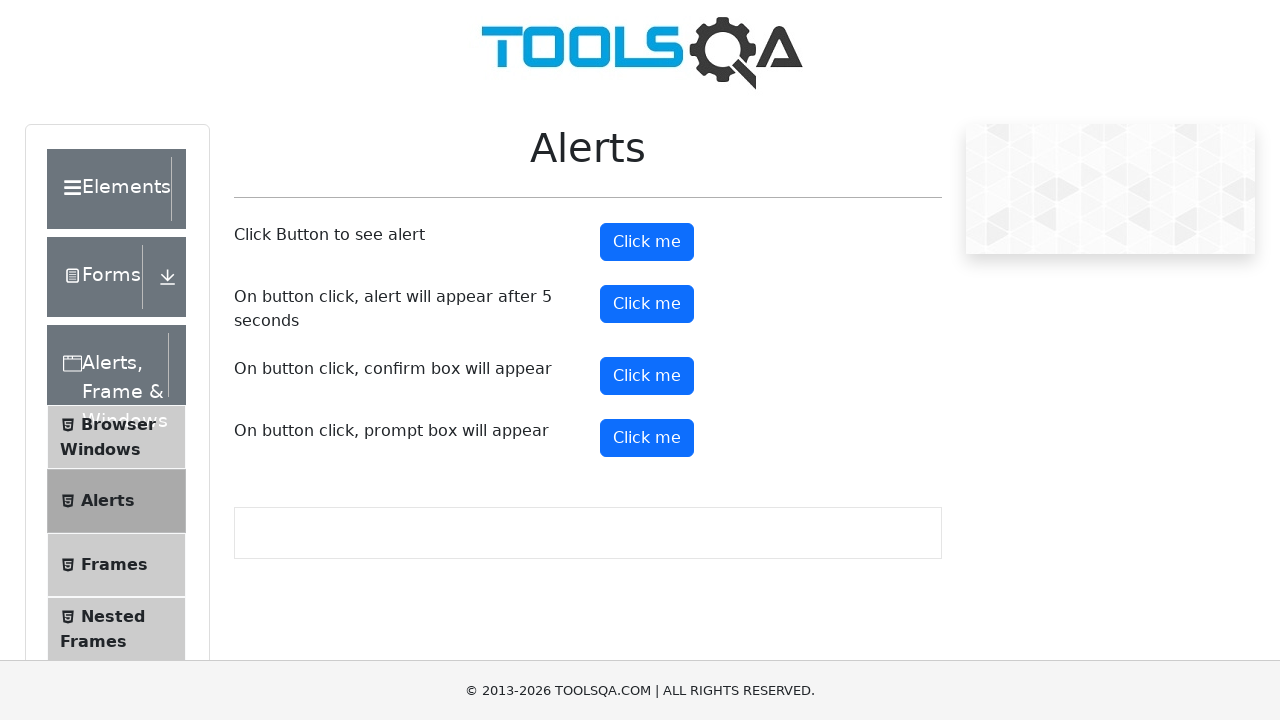

Clicked the prompt button to trigger JavaScript prompt dialog at (647, 438) on #promtButton
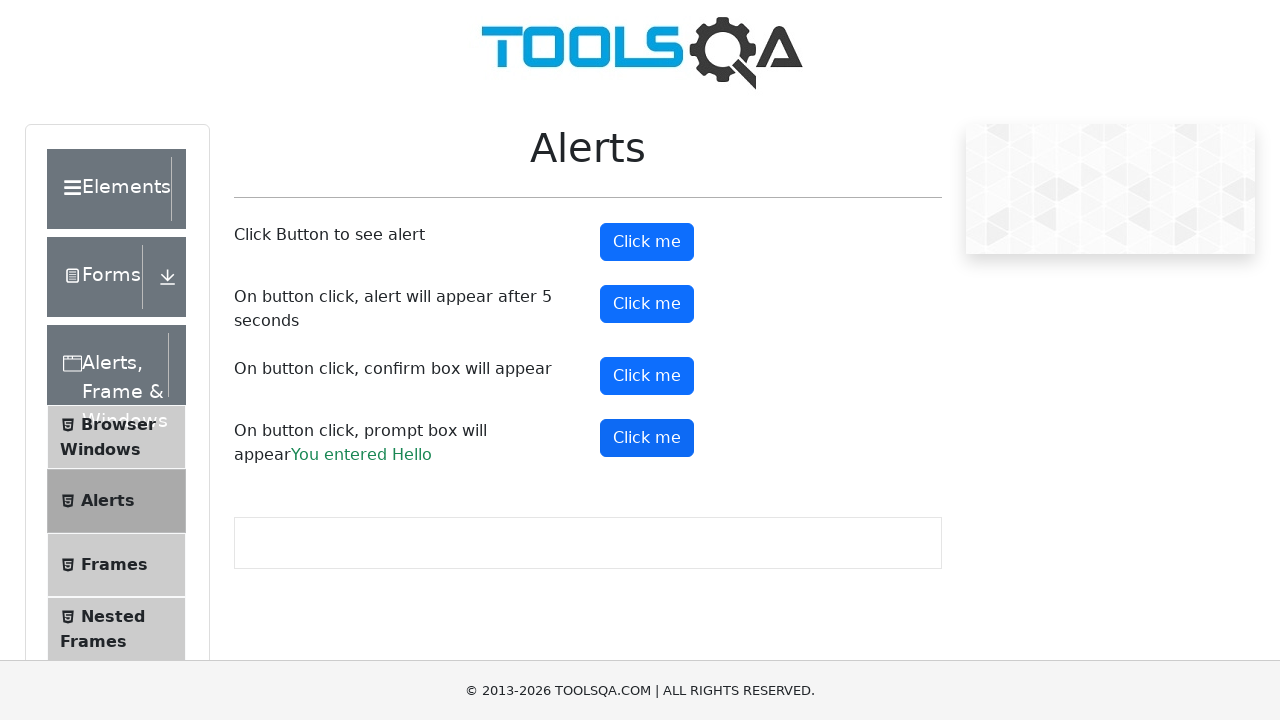

Prompt result text appeared after accepting the dialog
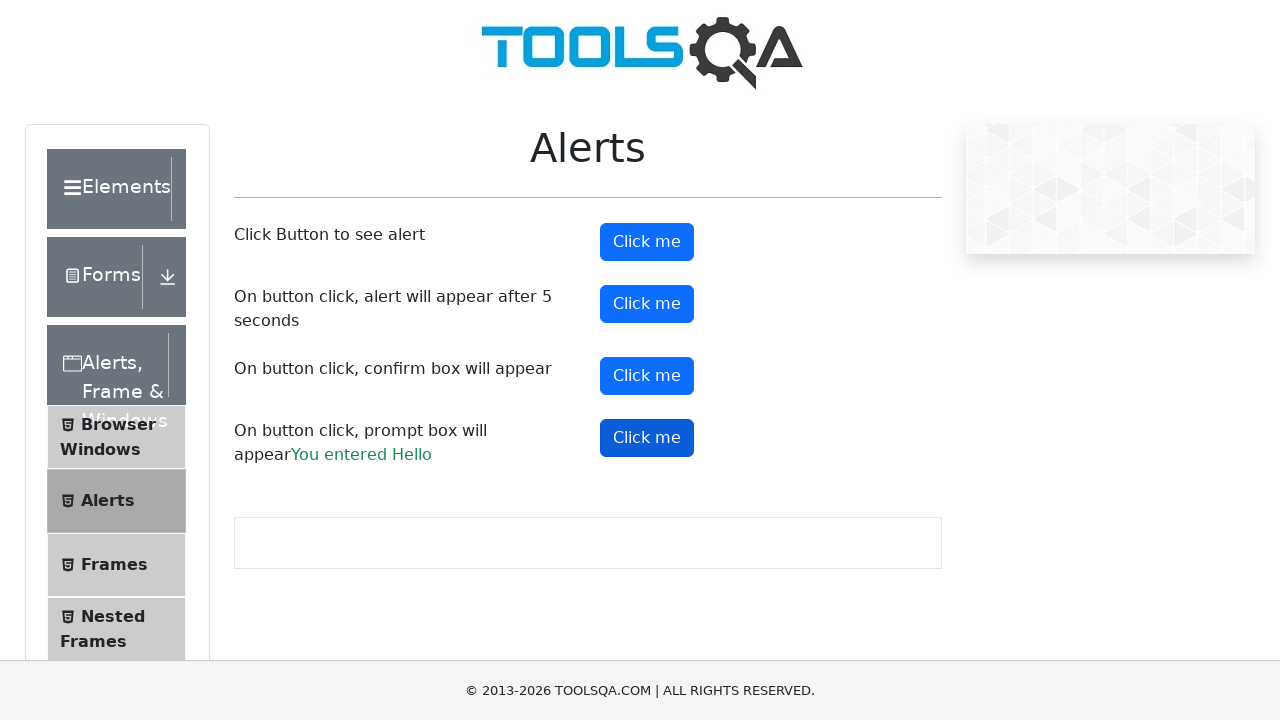

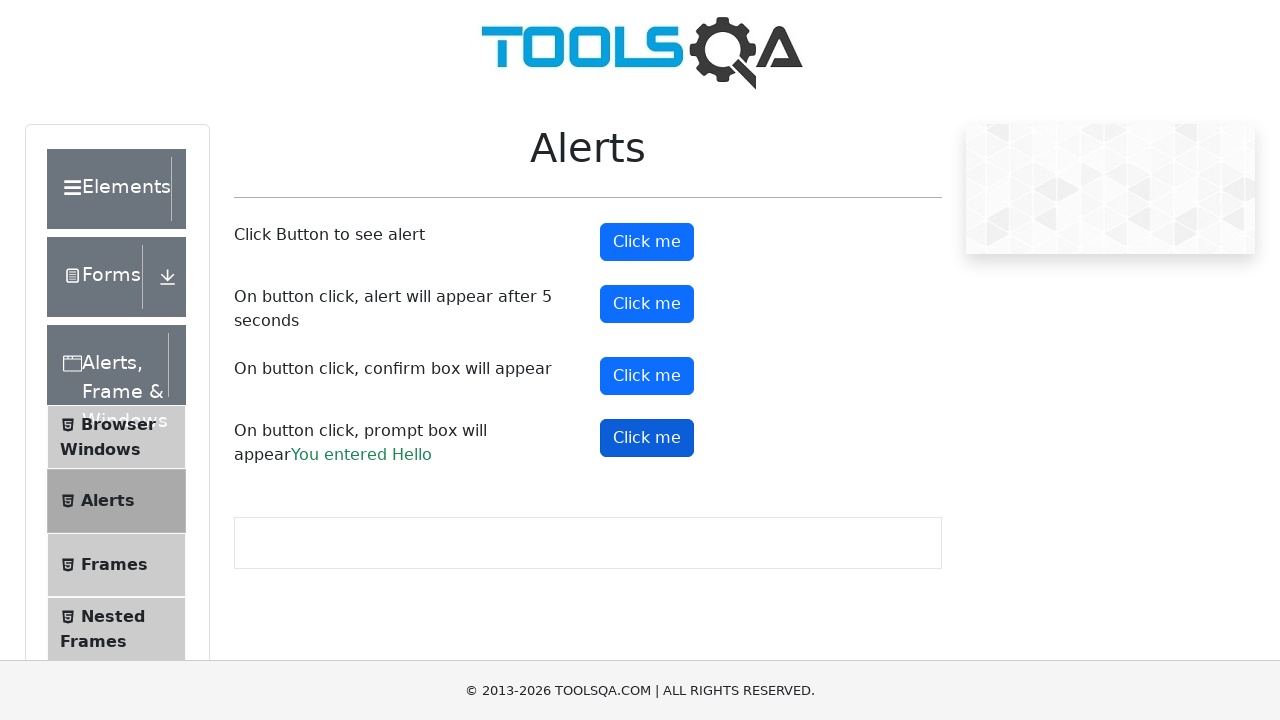